Tests autocomplete functionality by typing partial text, selecting a suggestion from dropdown, and verifying the selected value

Starting URL: https://rahulshettyacademy.com/AutomationPractice/

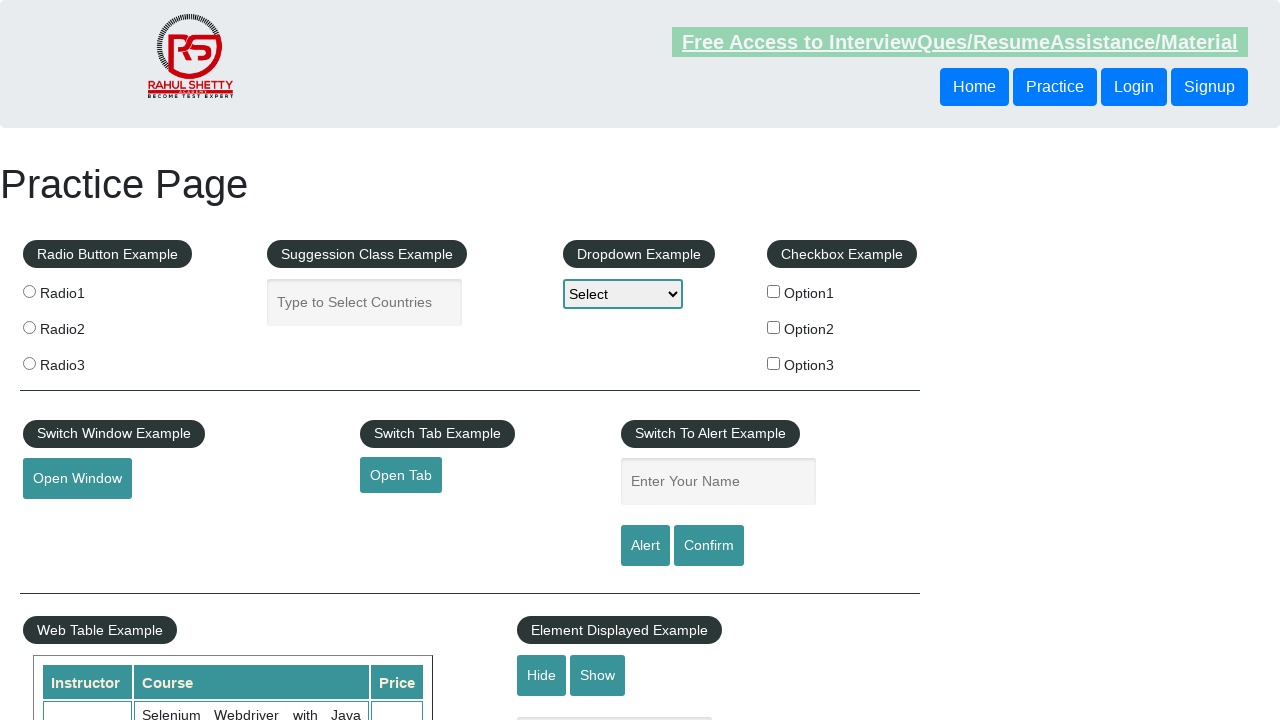

Clicked on autocomplete input field at (365, 302) on input#autocomplete
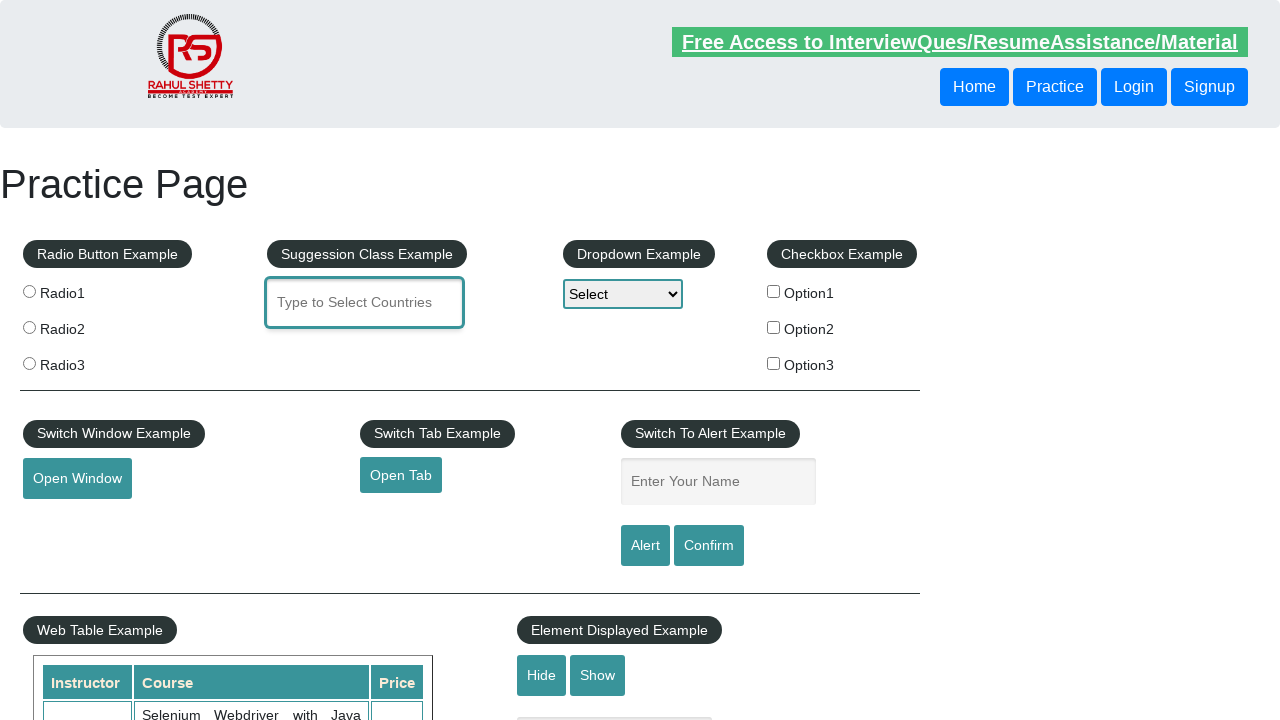

Typed 'uni' into autocomplete field on input#autocomplete
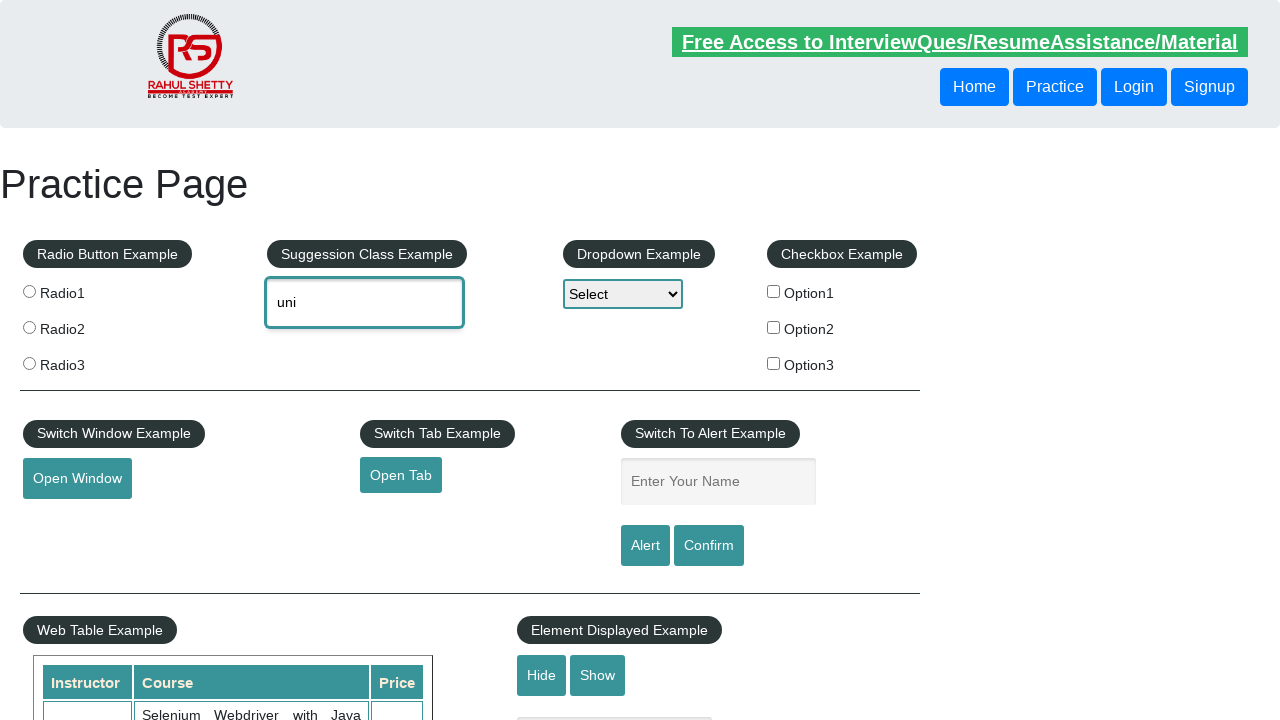

Waited for autocomplete suggestions dropdown to appear
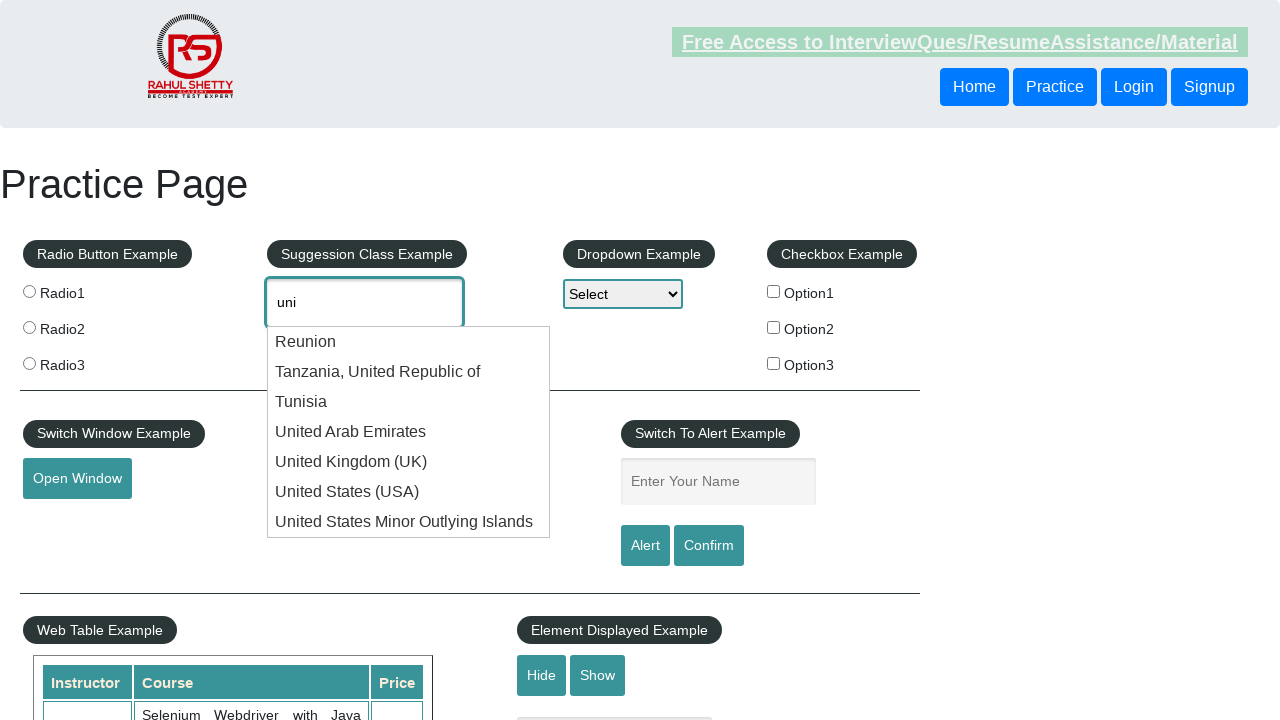

Selected 'United States (USA)' from dropdown suggestions at (409, 492) on ul#ui-id-1 li:has-text('United States (USA)')
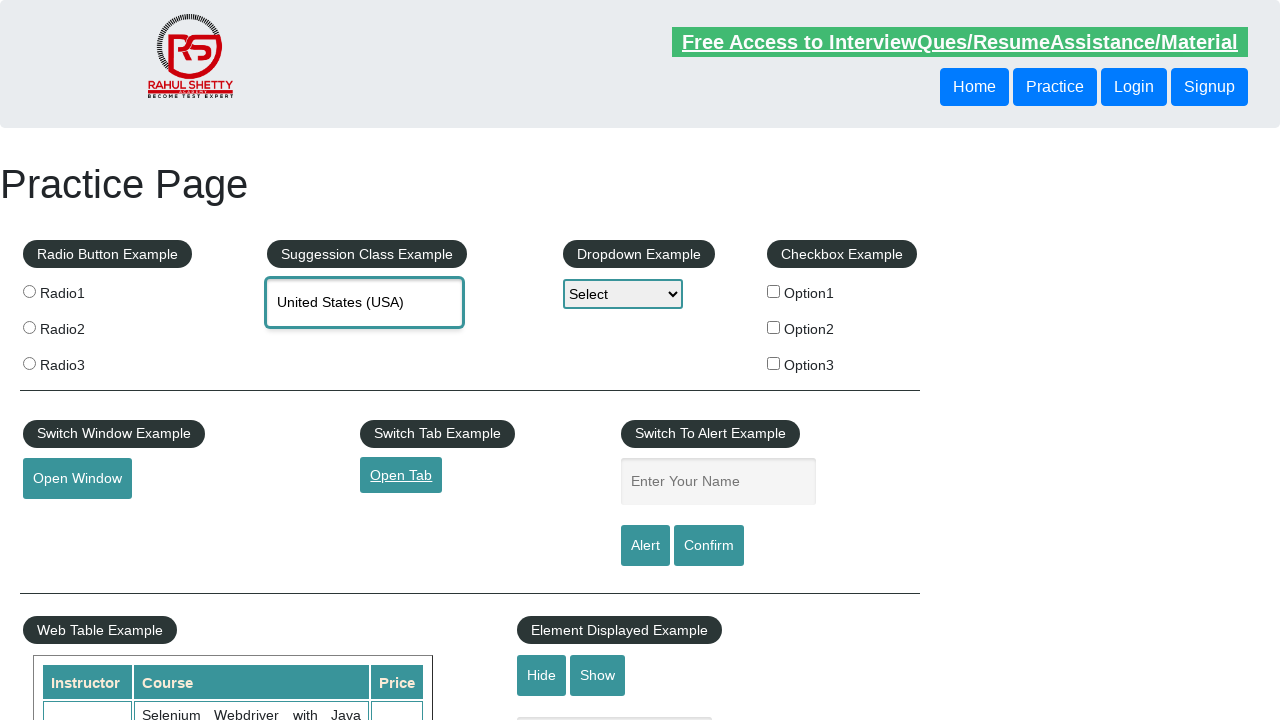

Verified that 'United States (USA)' is selected in autocomplete field
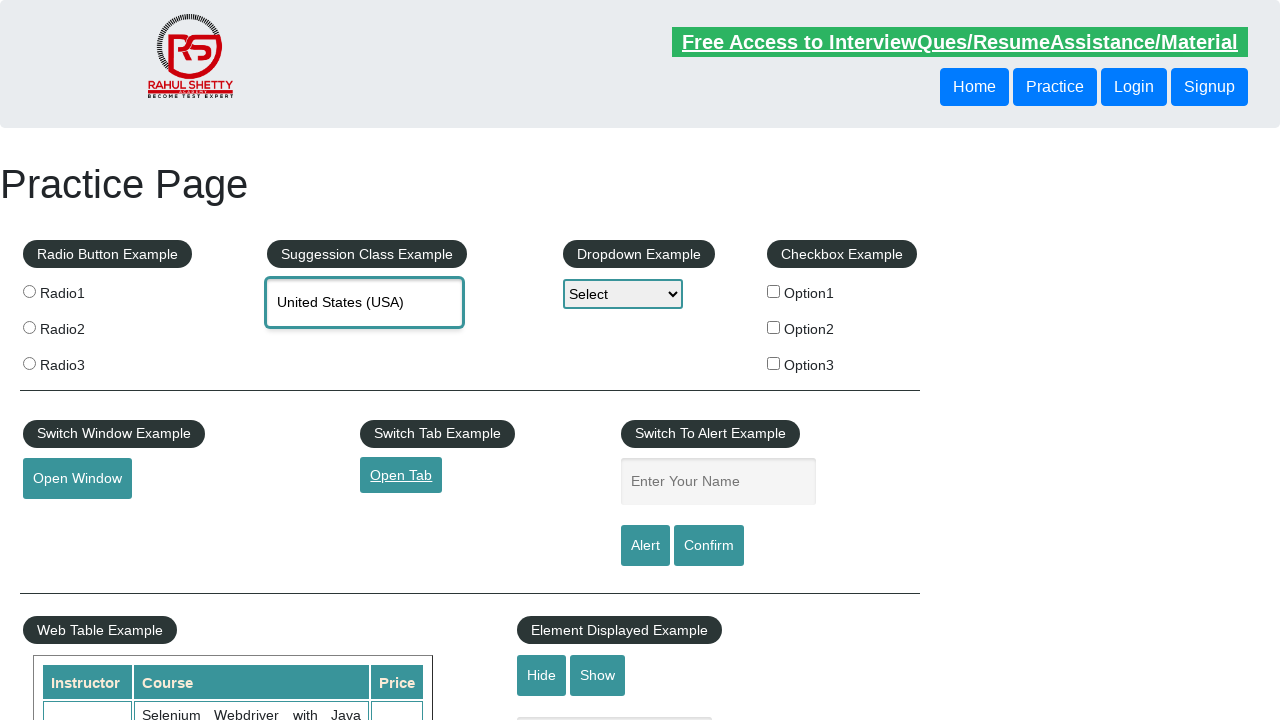

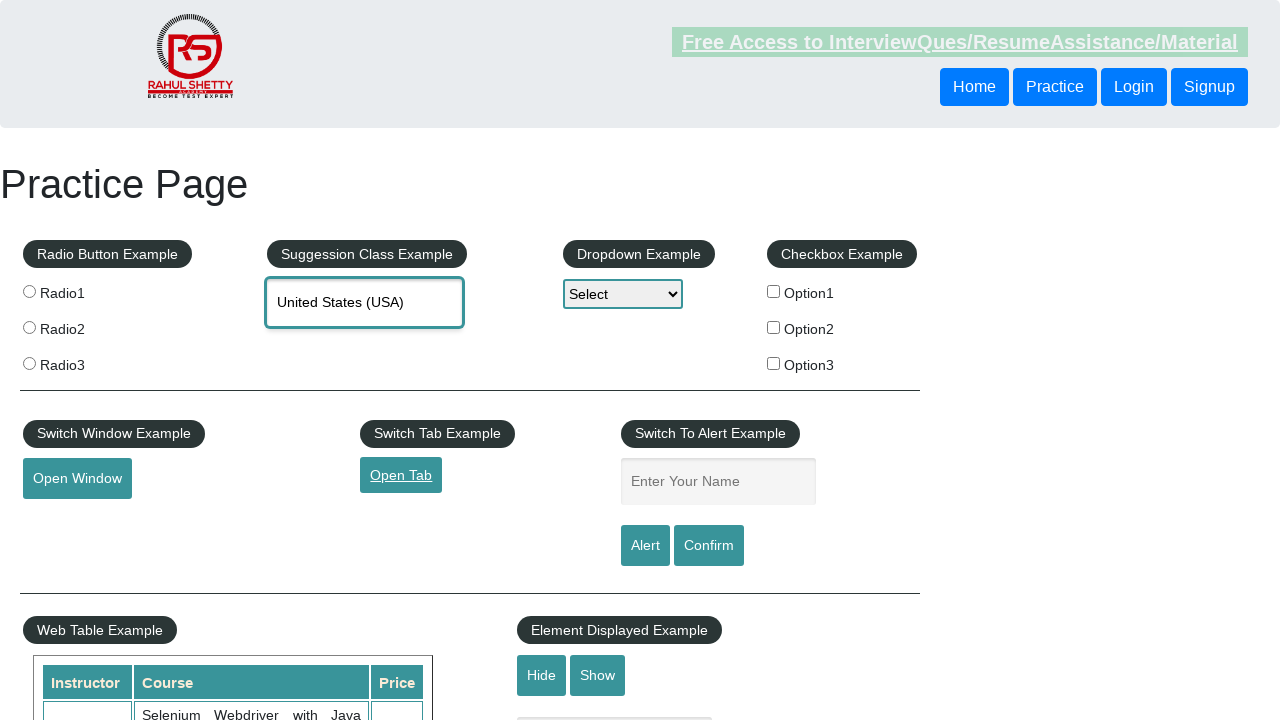